Tests file upload functionality by selecting a file and verifying successful upload message

Starting URL: https://the-internet.herokuapp.com/upload

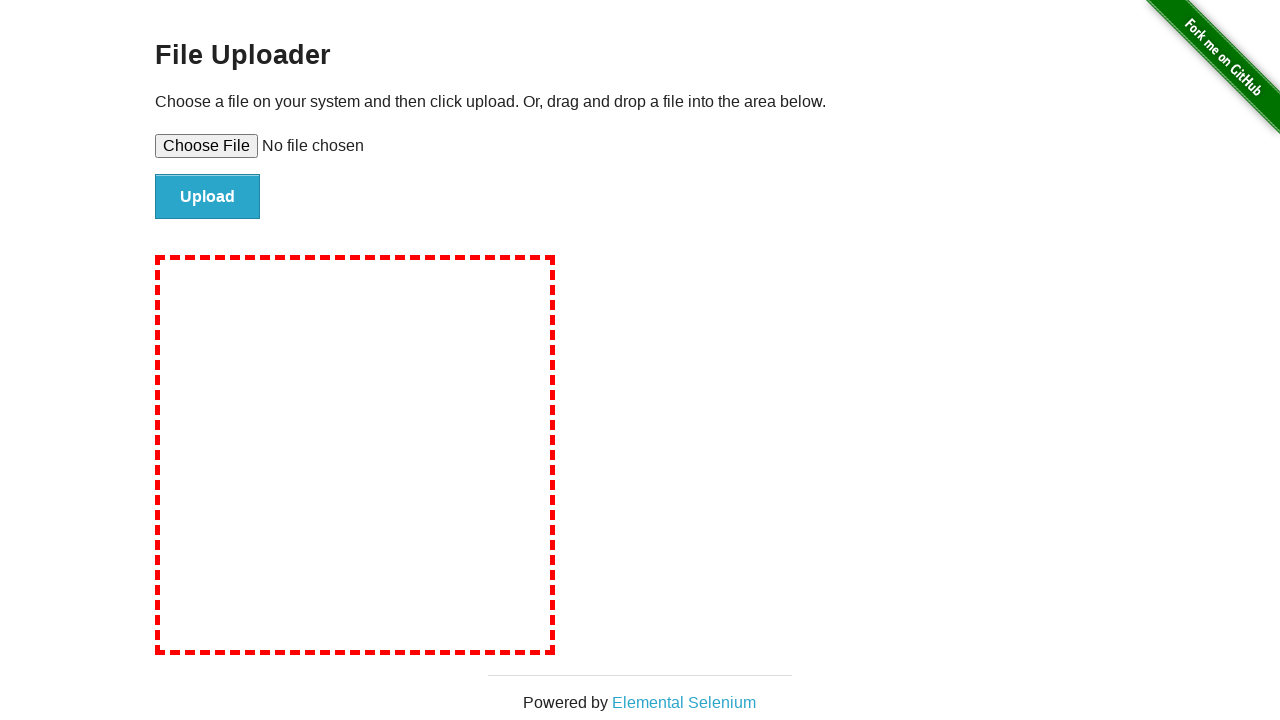

Created temporary test file for upload
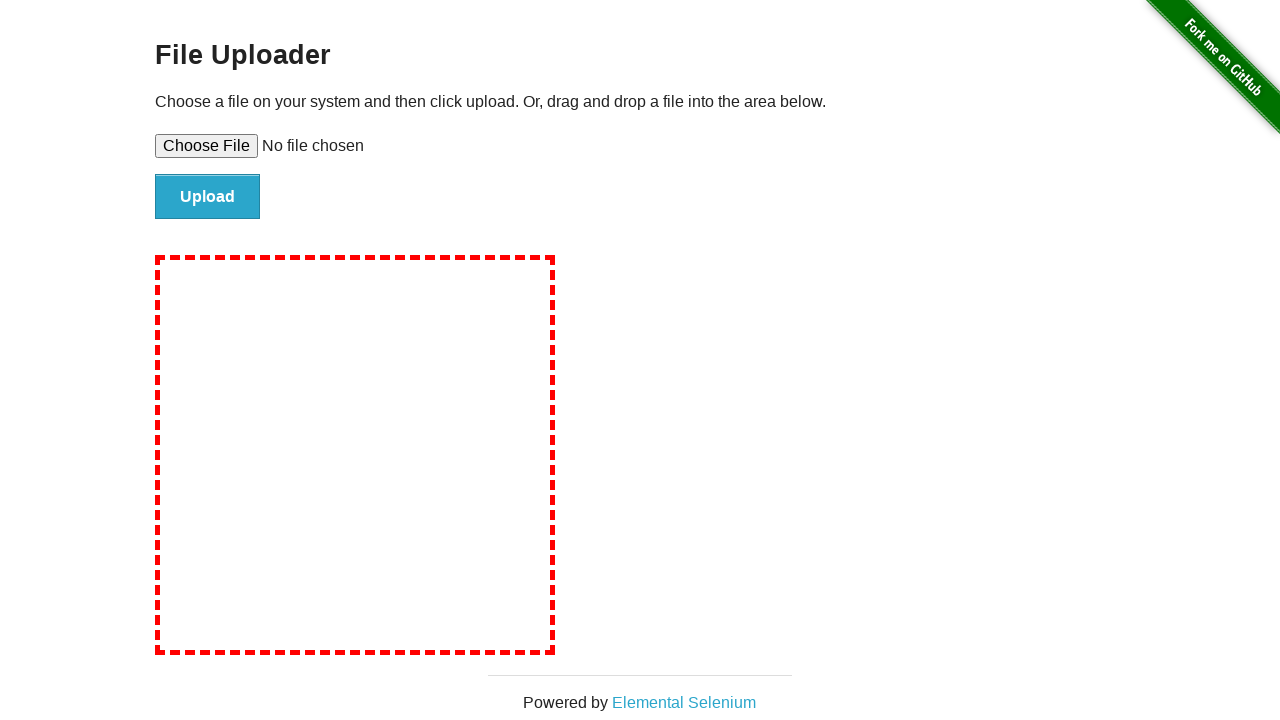

Selected test file in upload input field
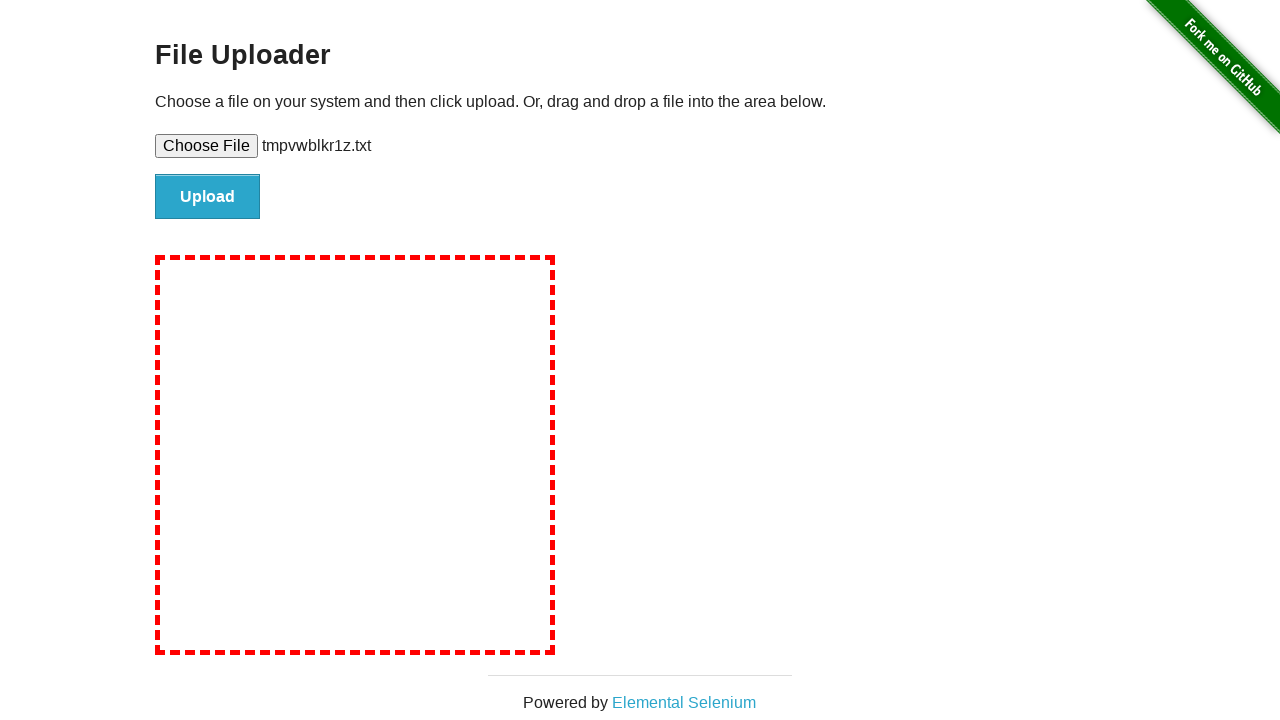

Clicked Upload button to submit file at (208, 197) on input#file-submit
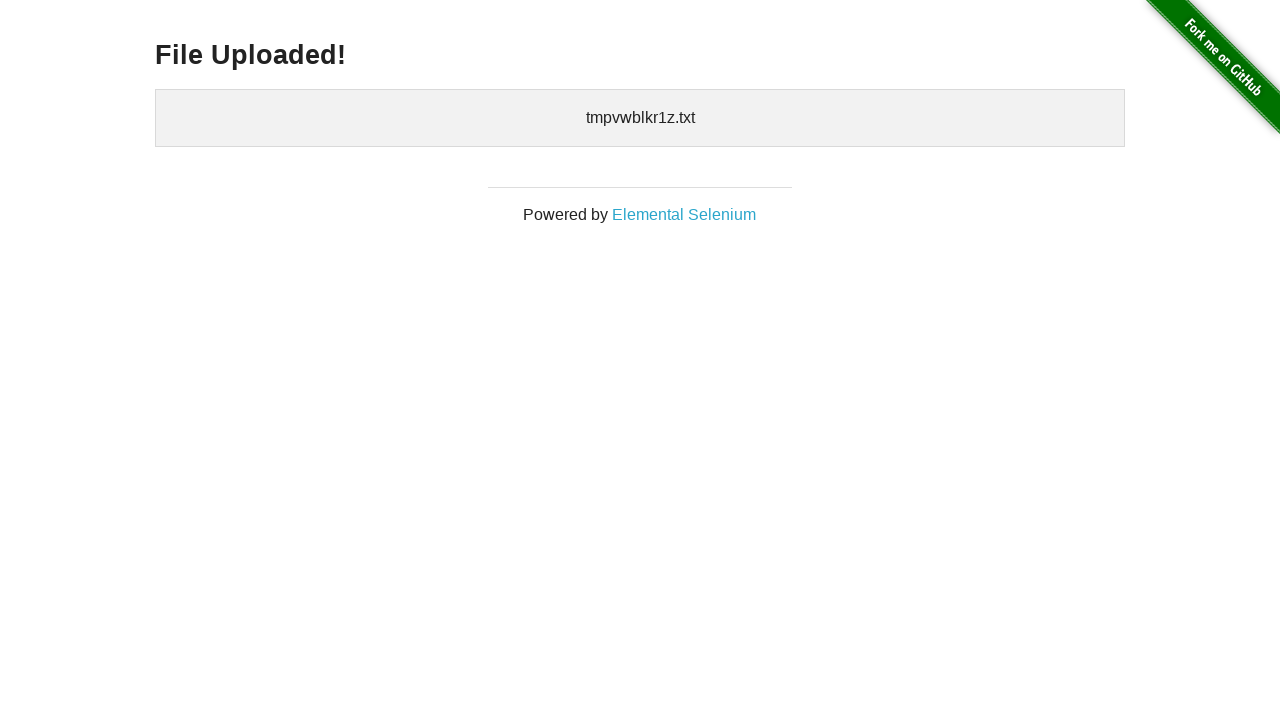

File upload successful message displayed
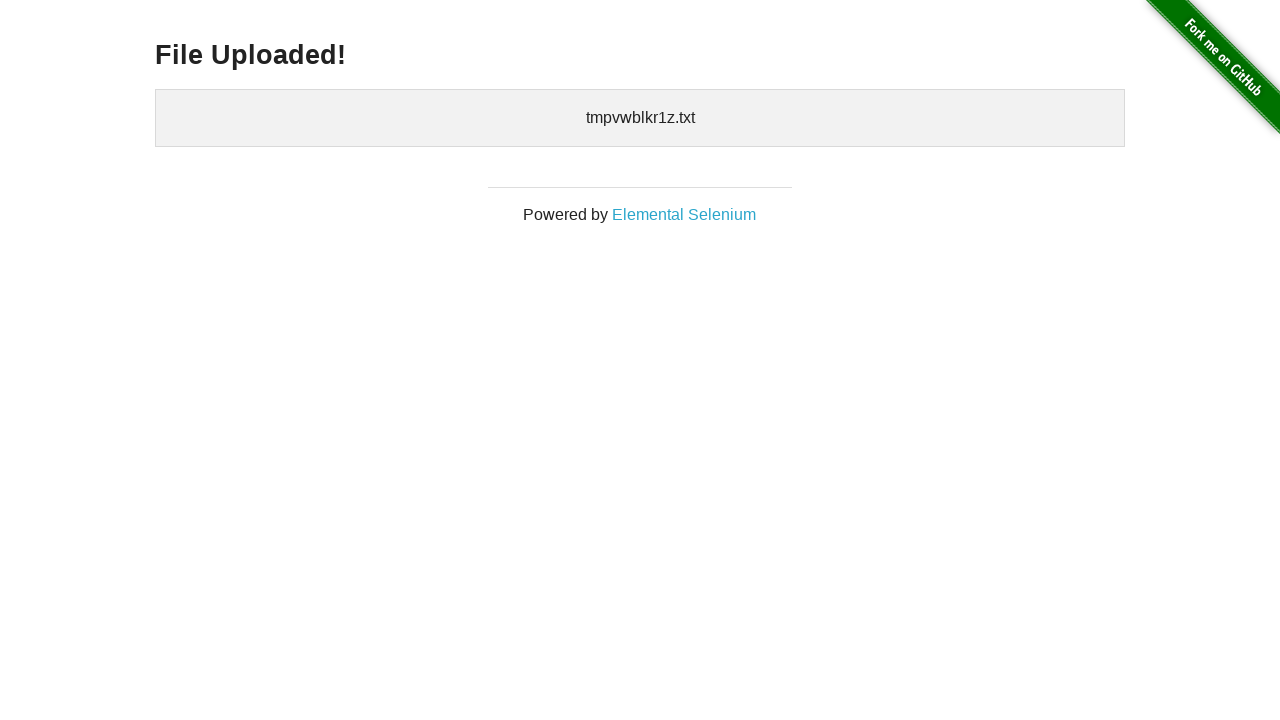

Cleaned up temporary test file
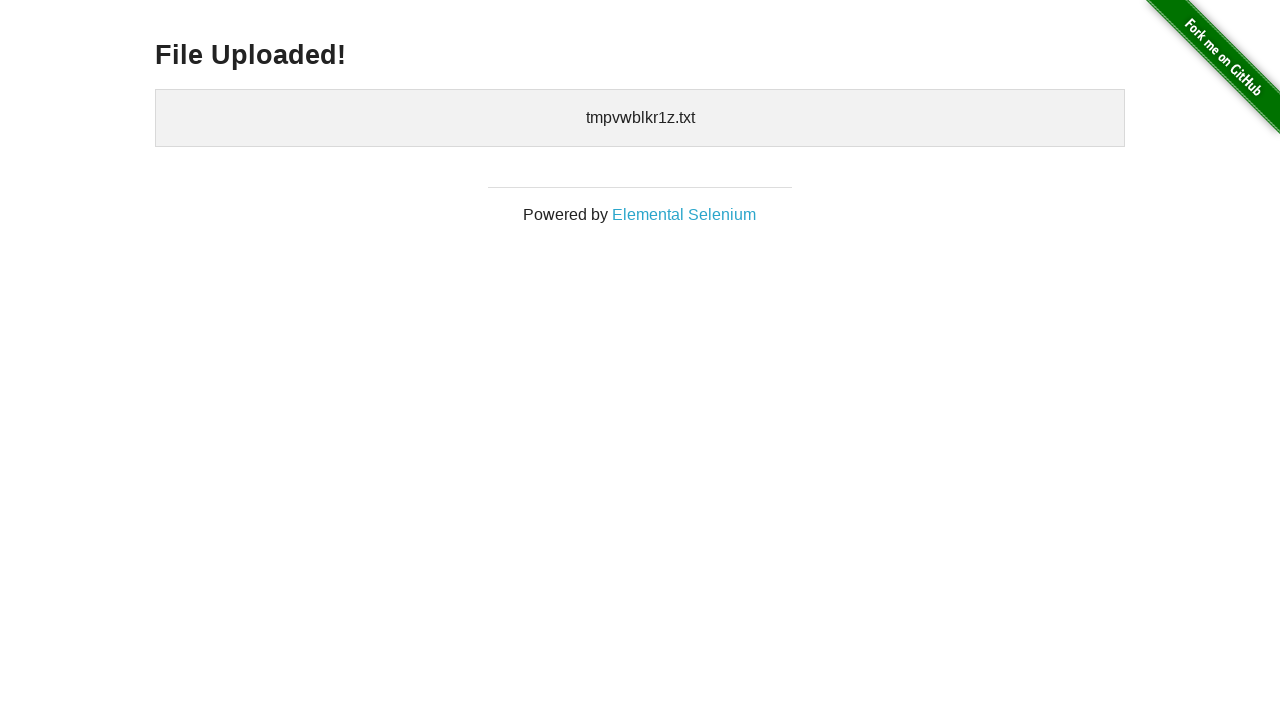

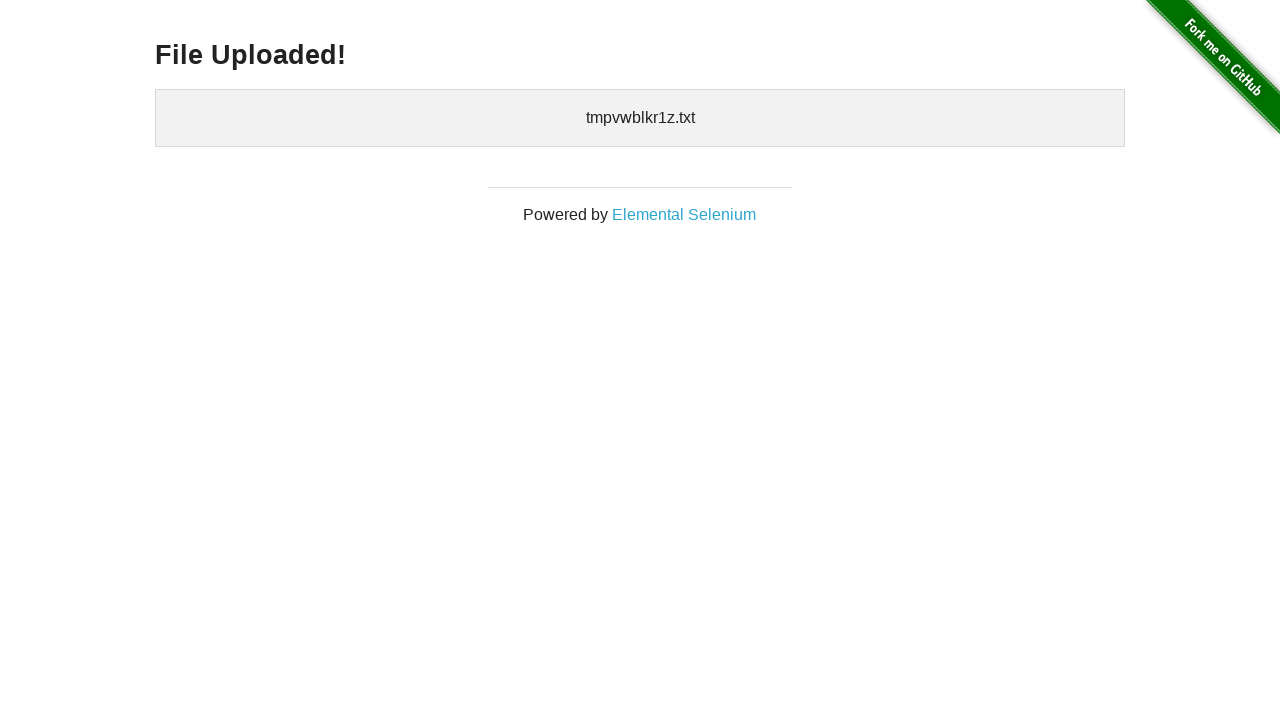